Tests drag and drop functionality by dragging an element into a droppable area within an iframe on the jQuery UI demo page

Starting URL: https://jqueryui.com/droppable/

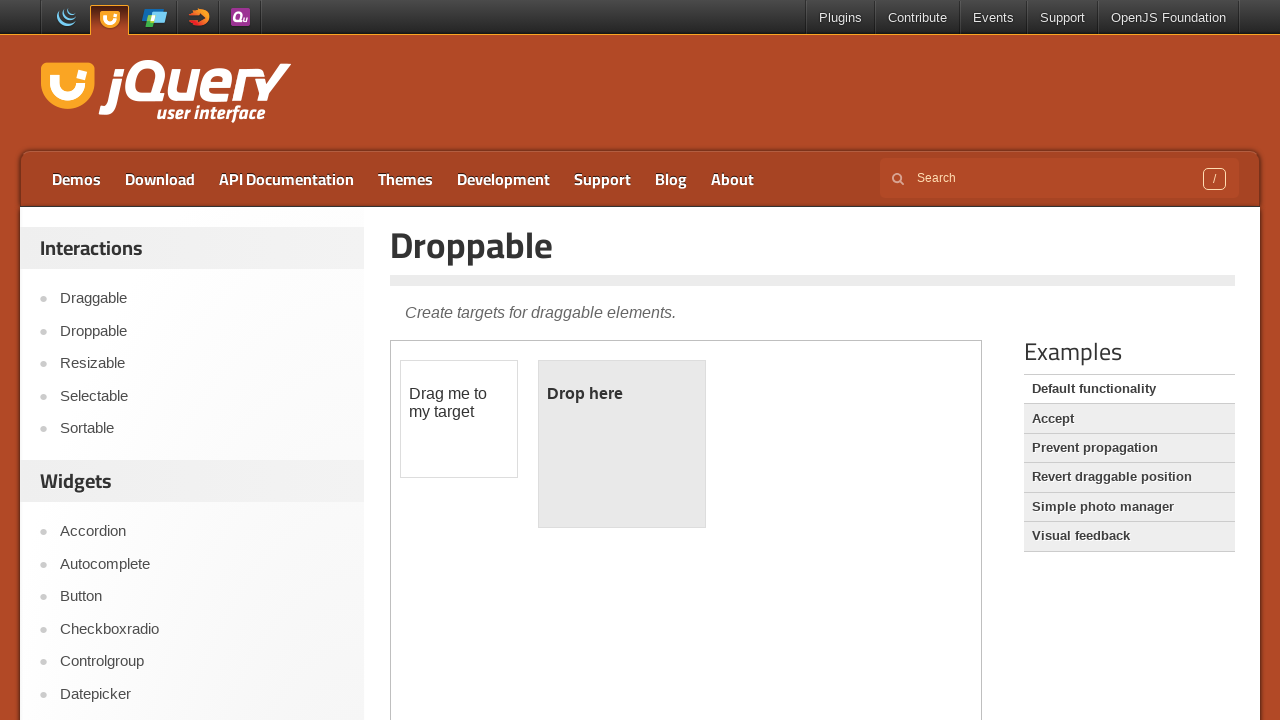

Located the first iframe containing the drag and drop demo
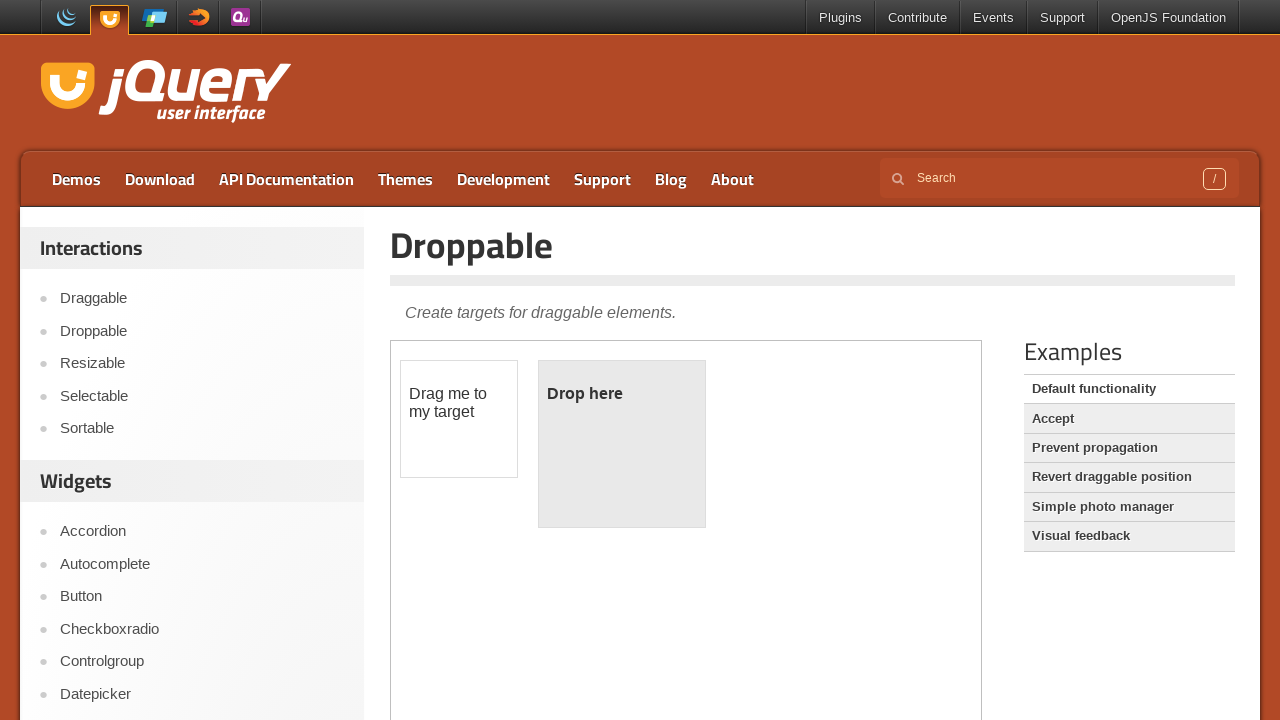

Located the draggable element within the iframe
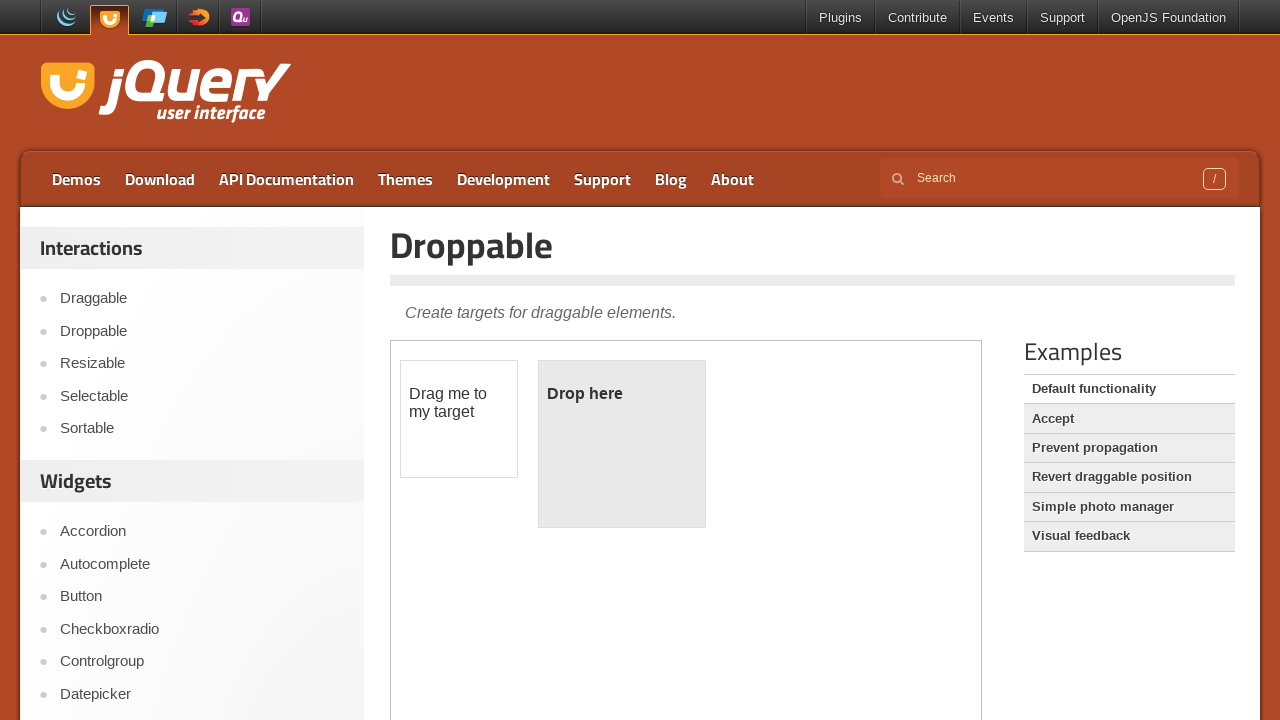

Located the droppable target area within the iframe
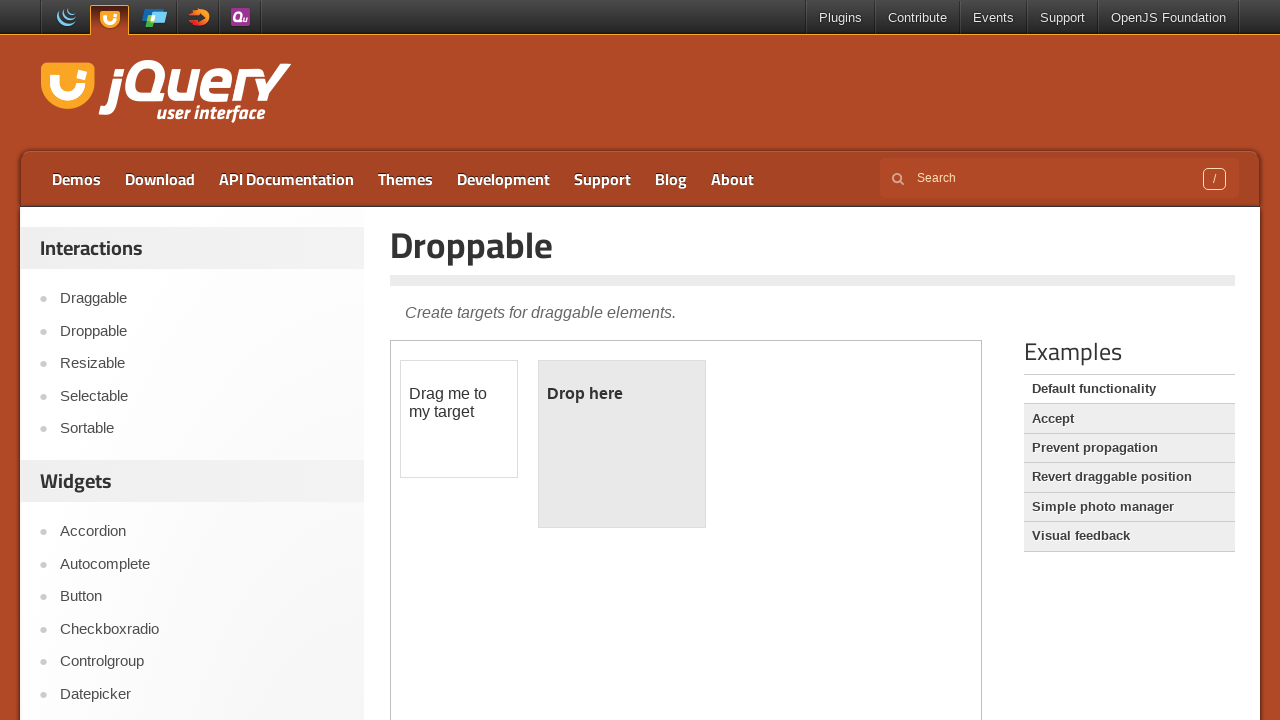

Dragged the draggable element into the droppable area at (622, 444)
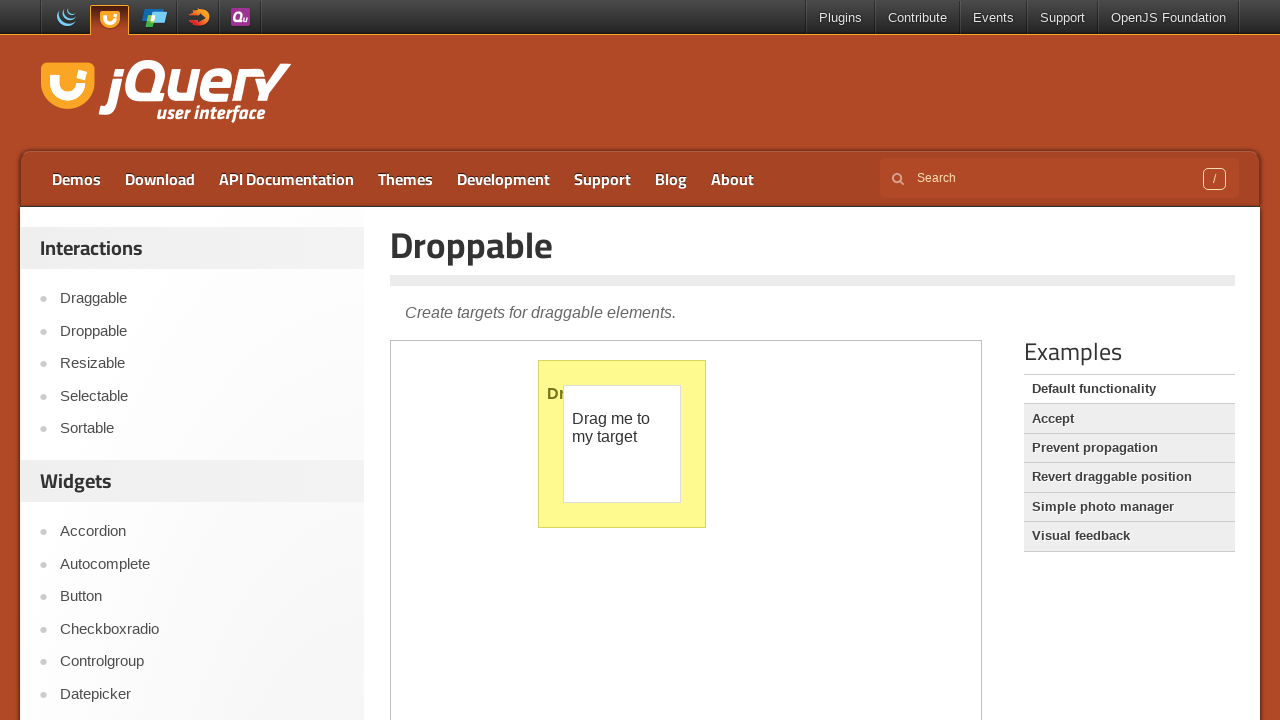

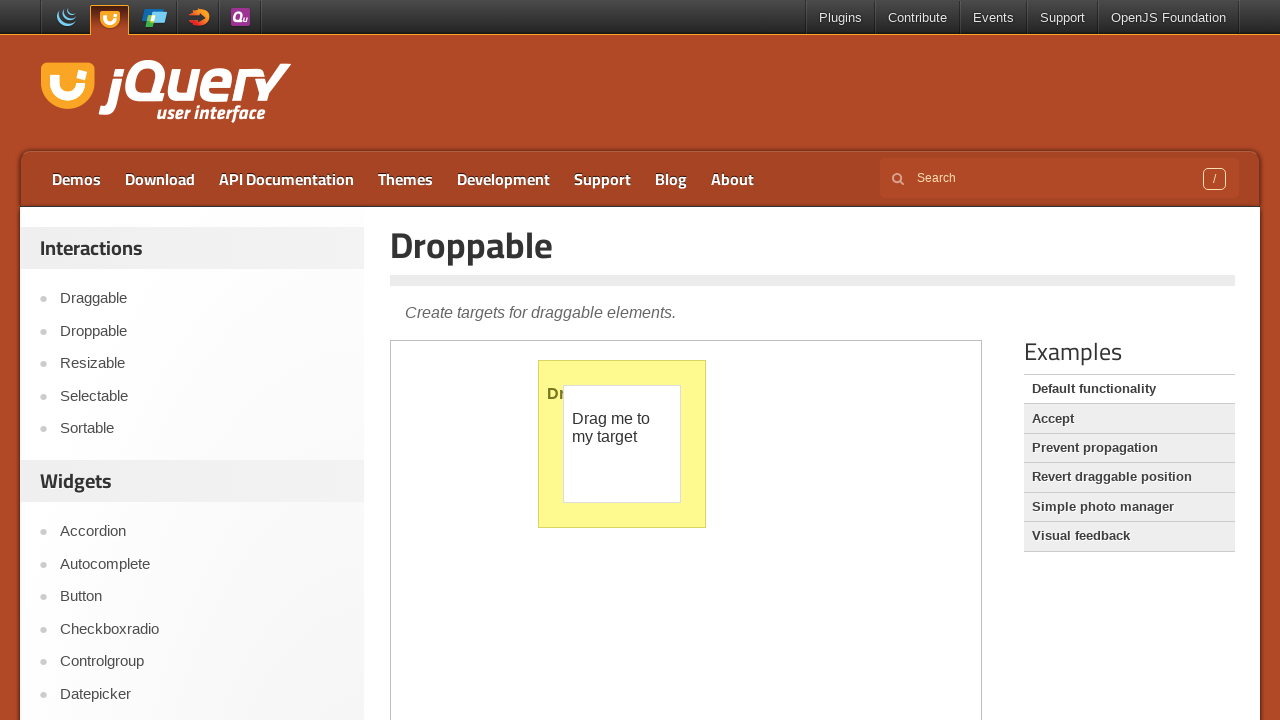